Tests JavaScript alert handling by clicking a button that triggers an alert, accepting the alert, and verifying the result message on the page.

Starting URL: http://the-internet.herokuapp.com/javascript_alerts

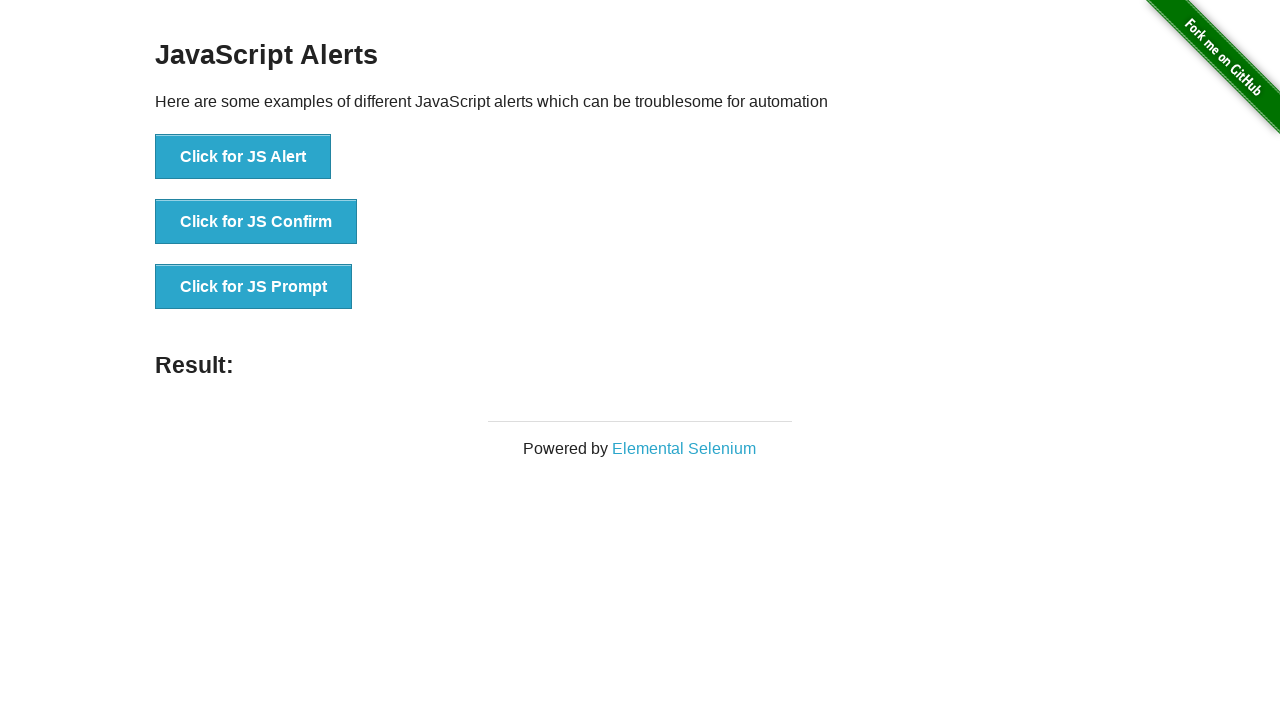

Set up dialog handler to automatically accept alerts
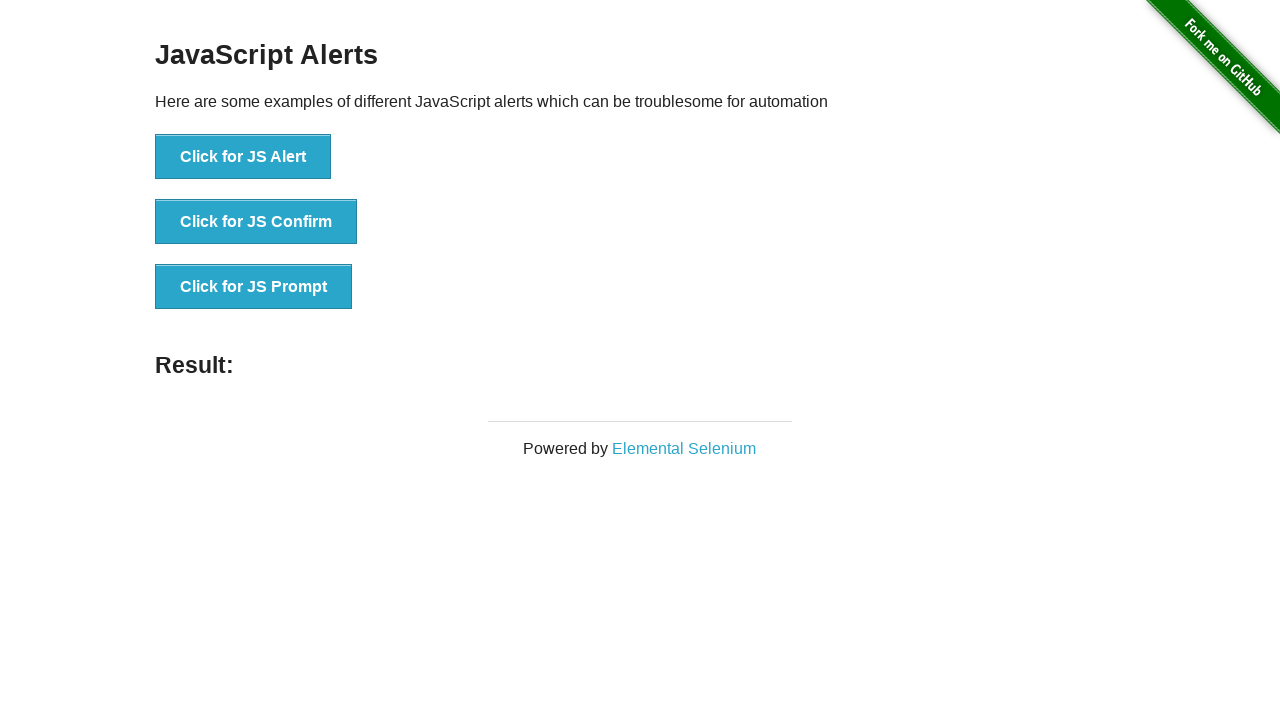

Clicked the first button to trigger JavaScript alert at (243, 157) on ul > li:nth-child(1) > button
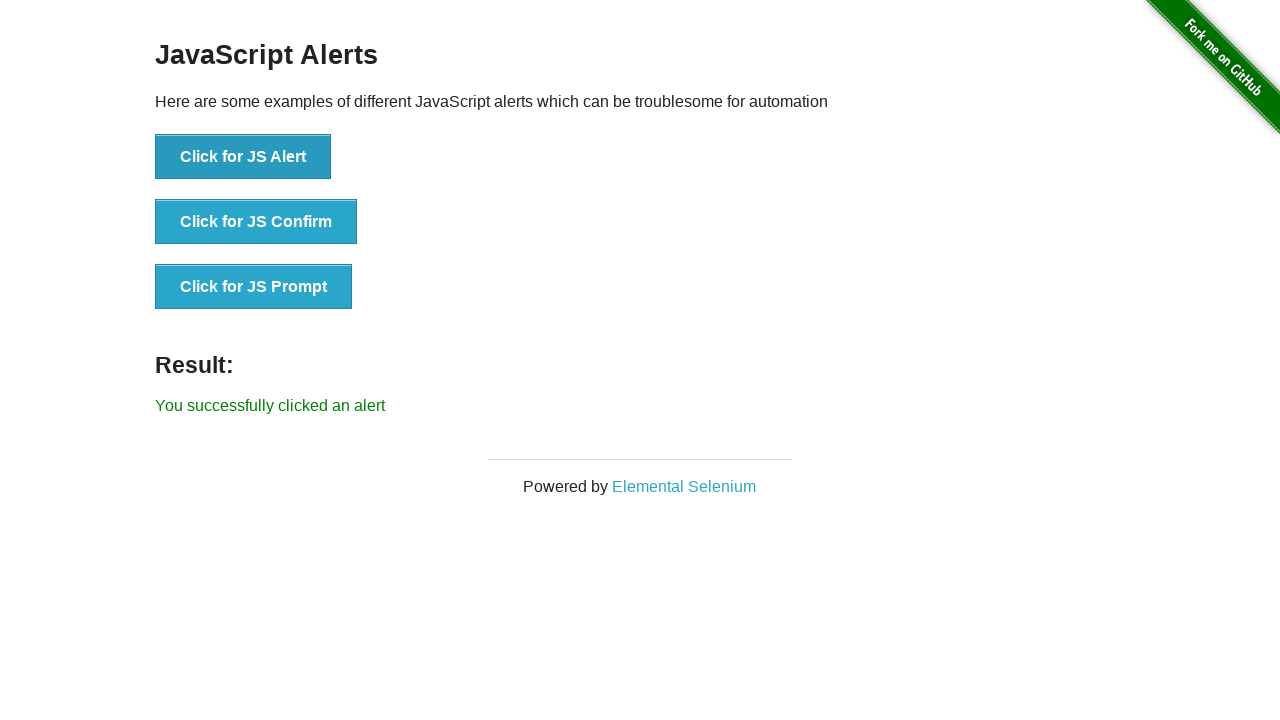

Result message element loaded after alert was accepted
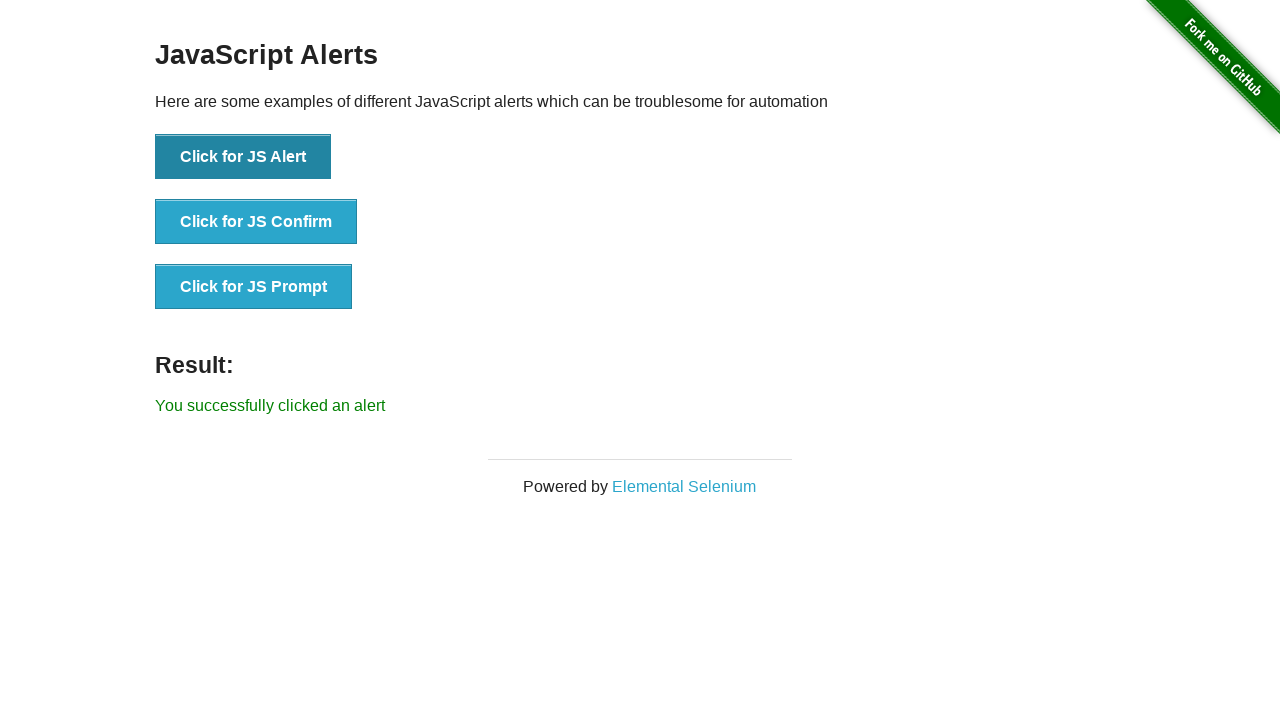

Retrieved result message text
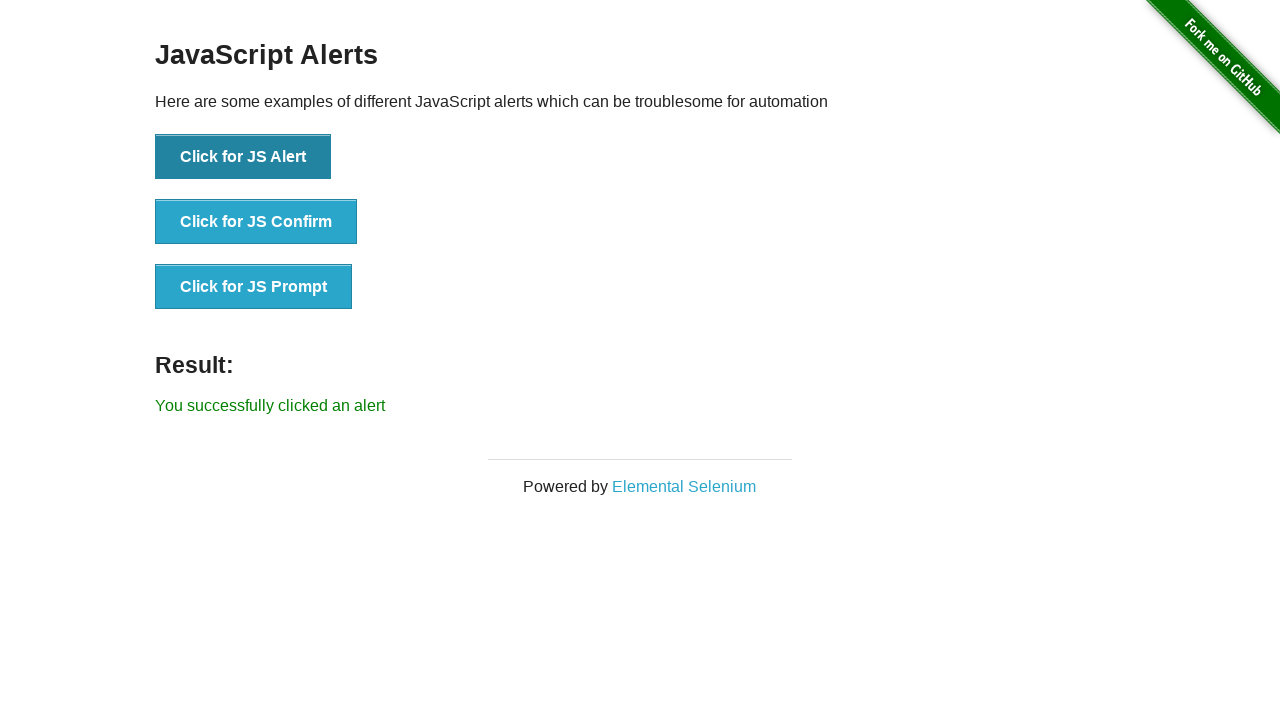

Verified result message: 'You successfully clicked an alert'
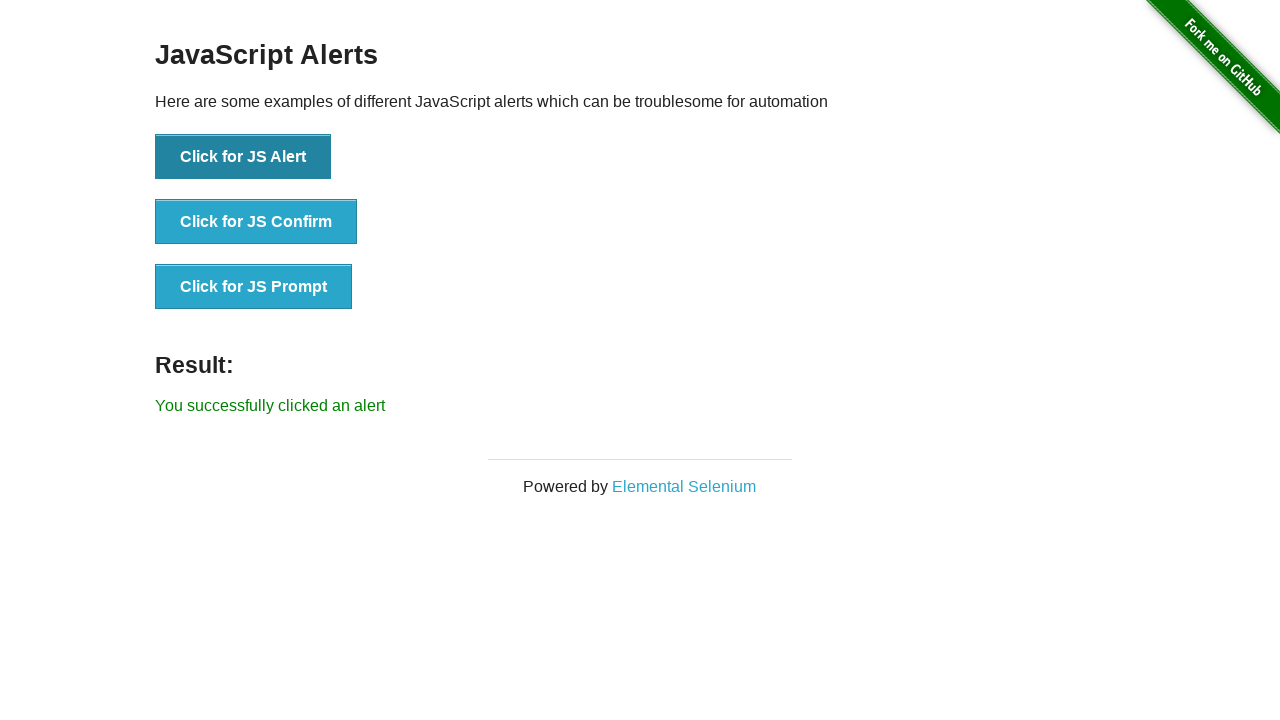

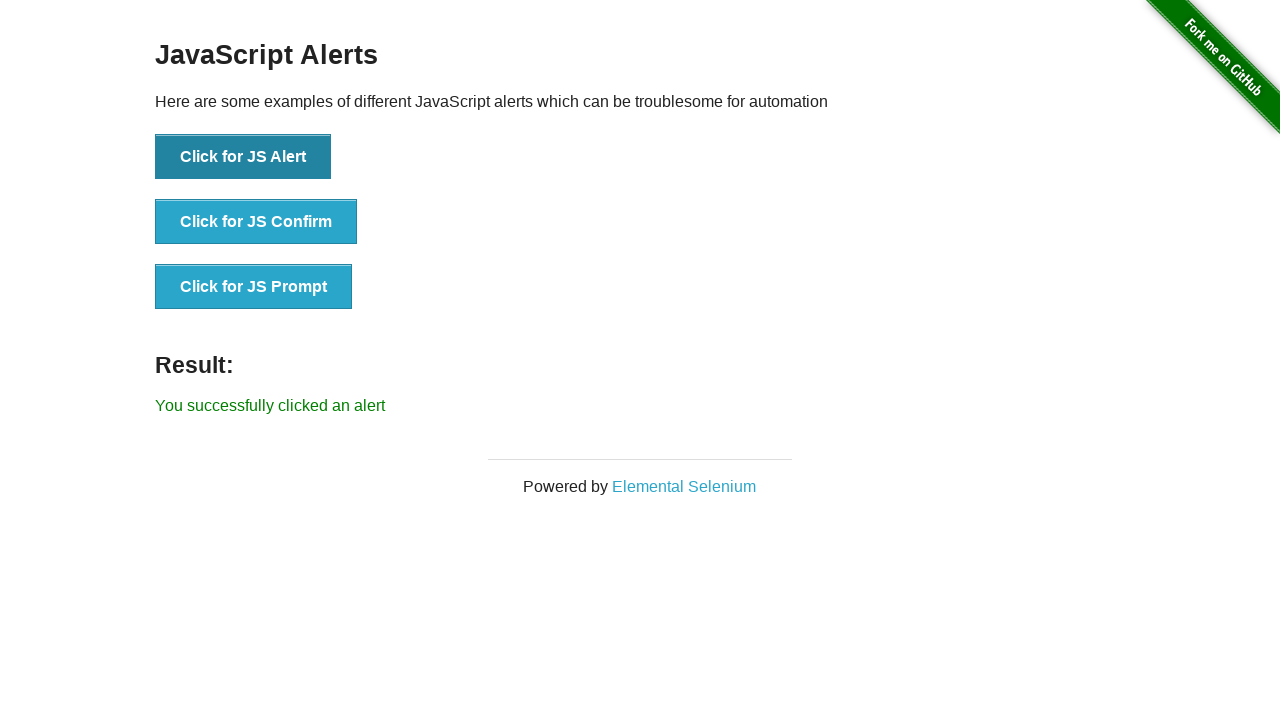